Tests switching into an iframe using frame ID and filling an input field inside the frame

Starting URL: https://demo.automationtesting.in/Frames.html

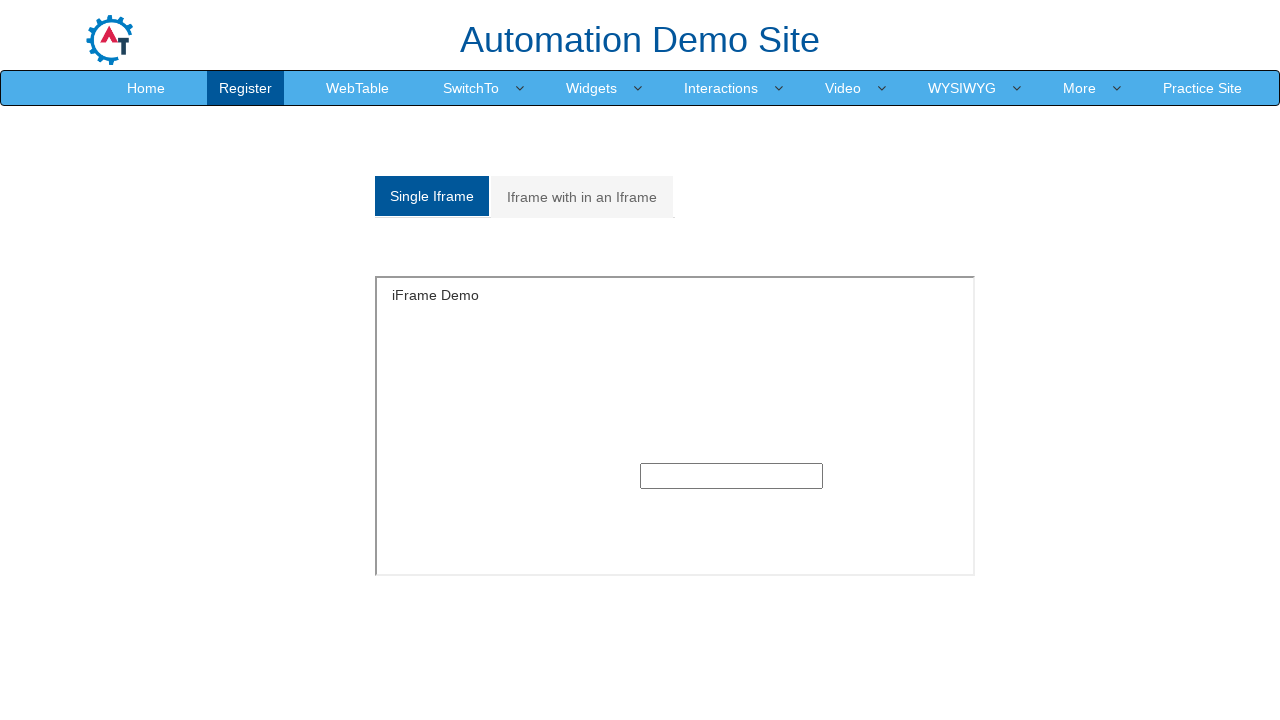

Navigated to Frames demo page
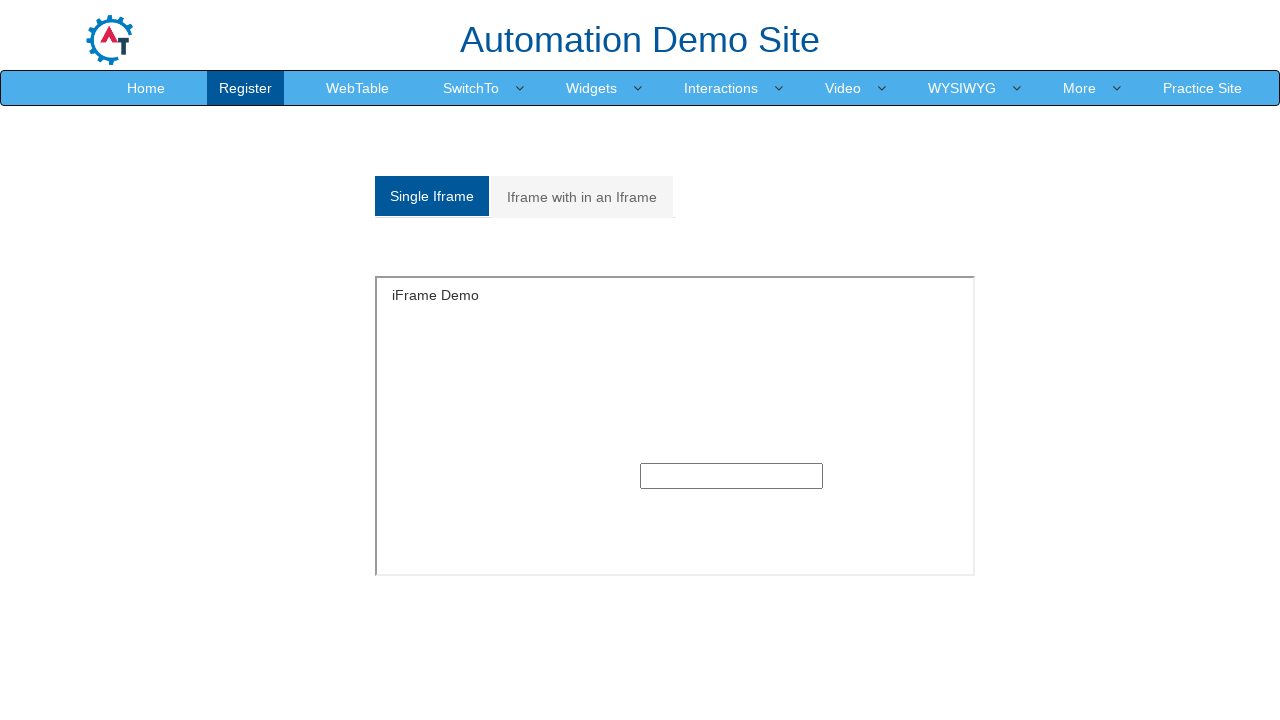

Located iframe with ID 'singleframe'
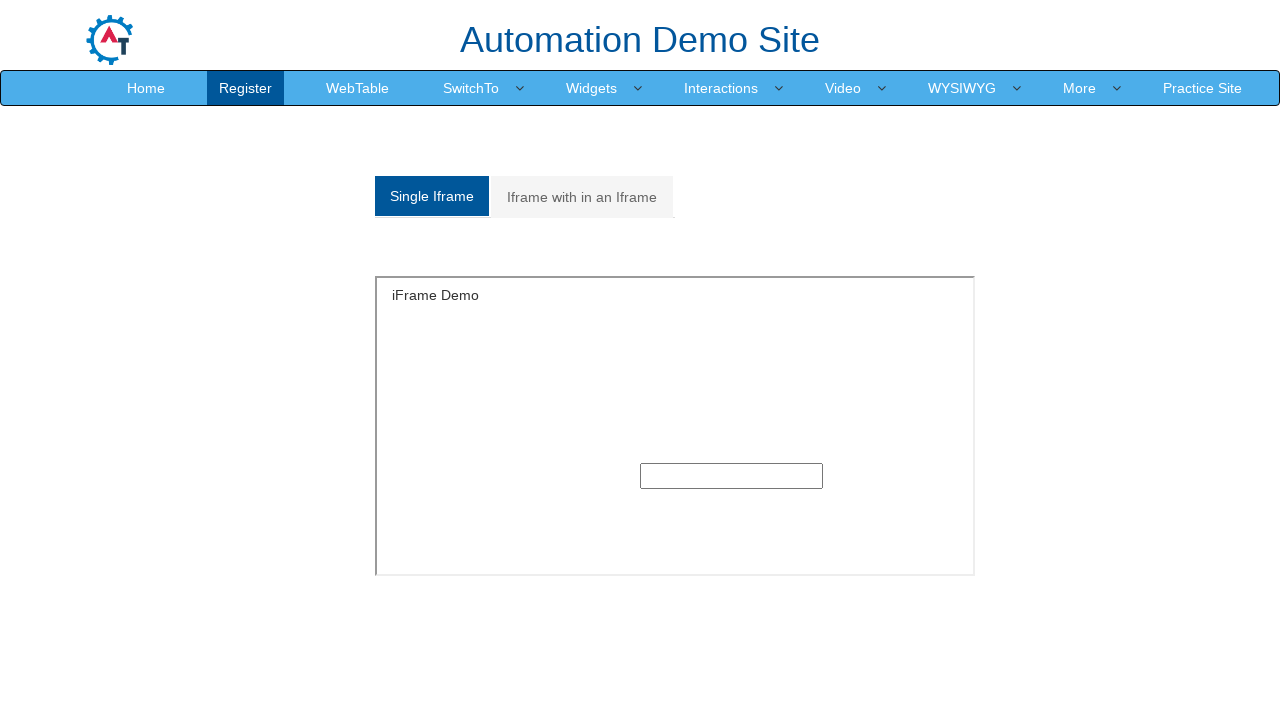

Filled input field inside iframe with 'John' on #singleframe >> internal:control=enter-frame >> input
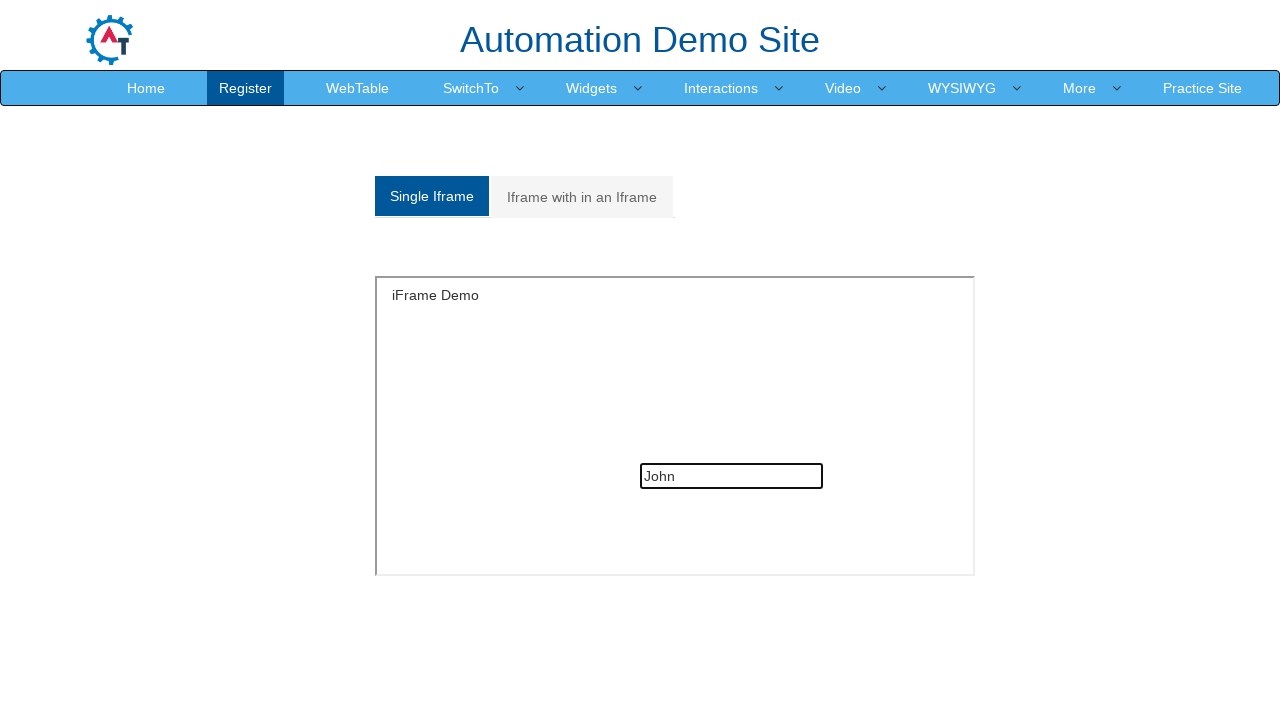

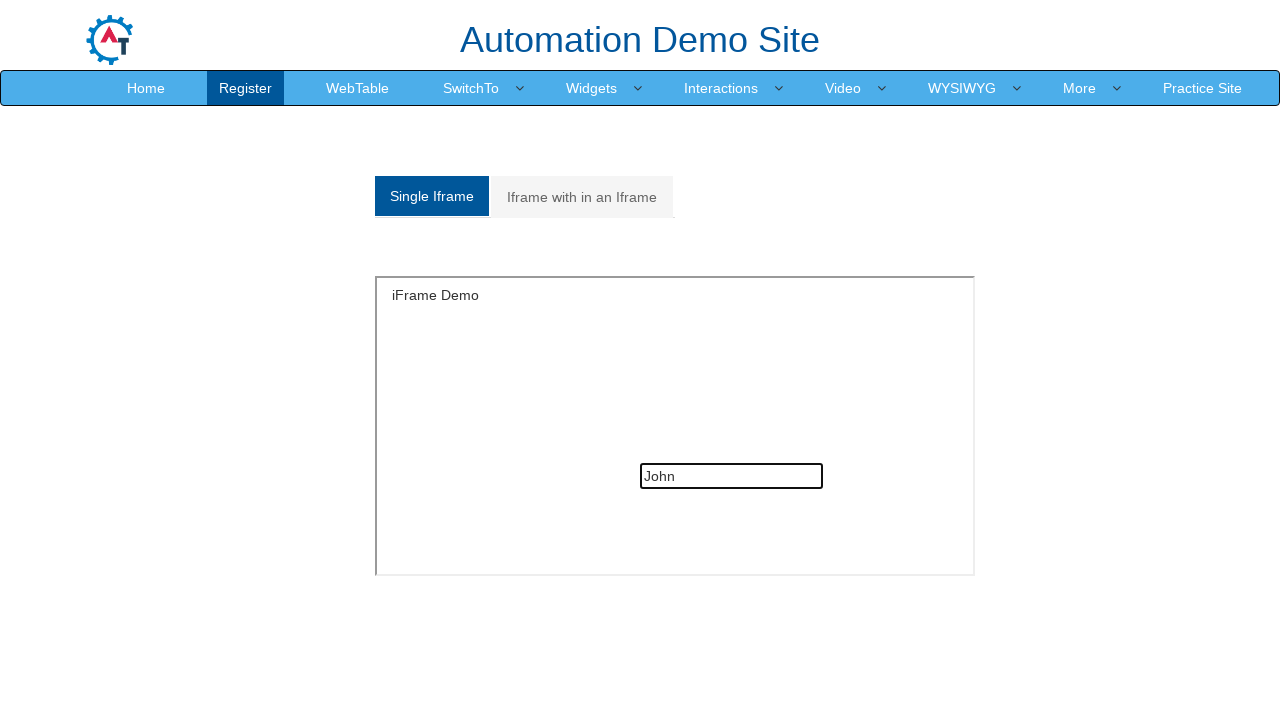